Waits for a price condition to be met, then solves a mathematical problem by calculating and submitting an answer

Starting URL: http://suninjuly.github.io/explicit_wait2.html

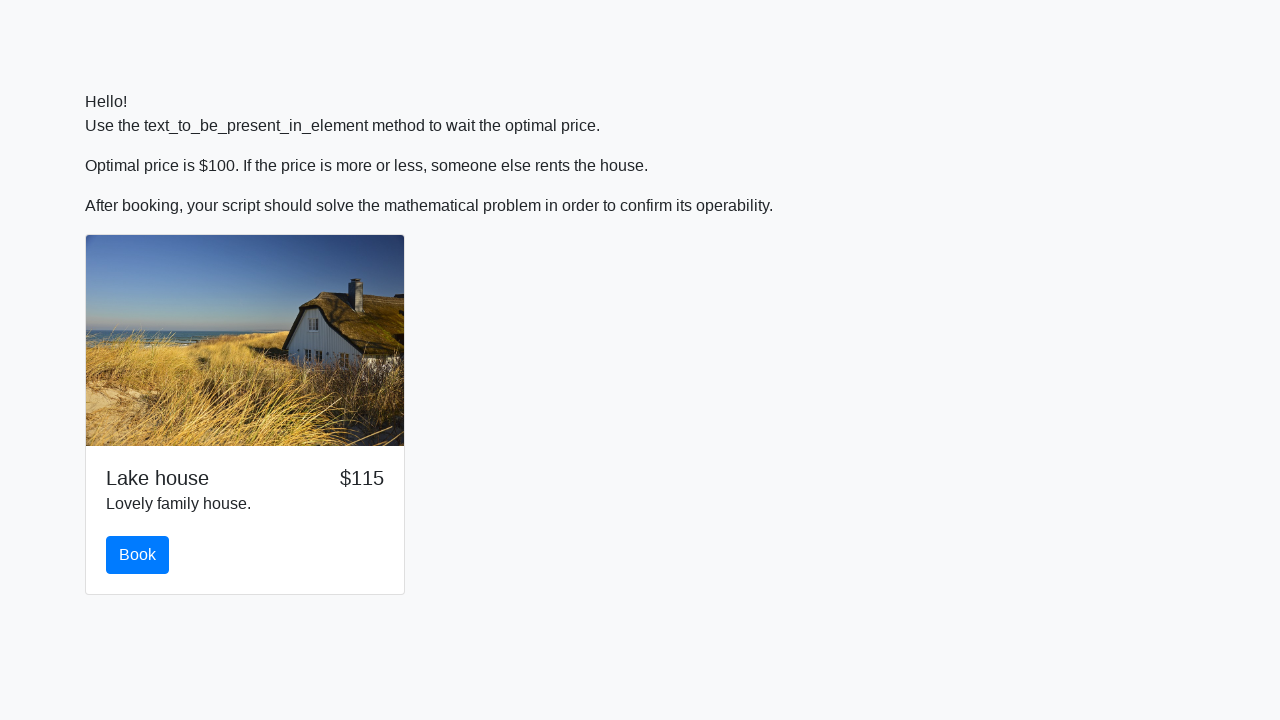

Waited for price condition to be met ($100)
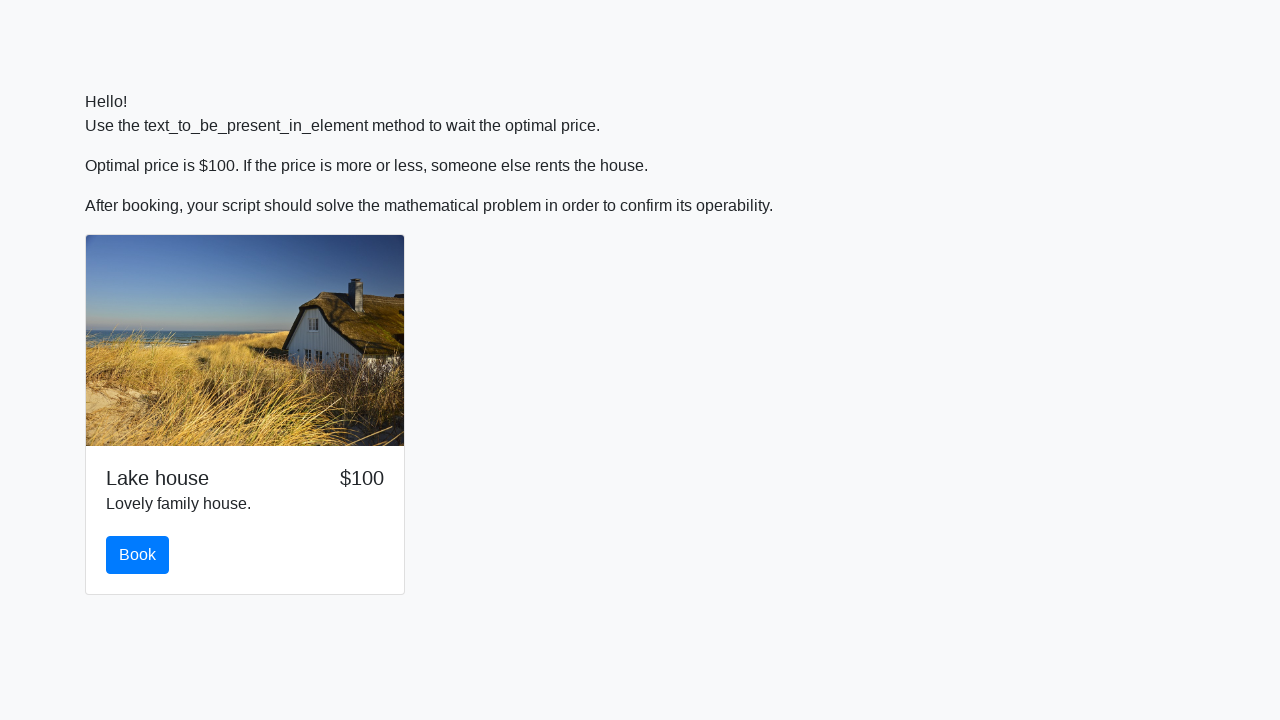

Clicked the book button at (138, 555) on #book
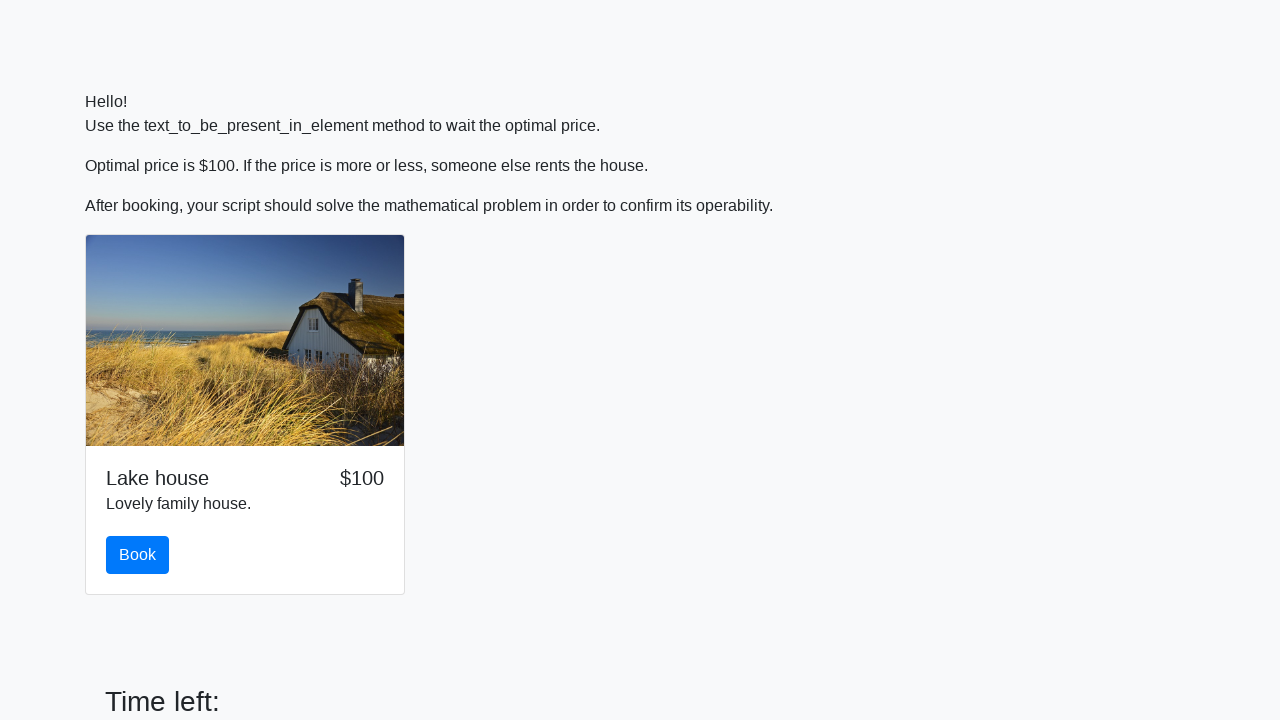

Retrieved input value: 875
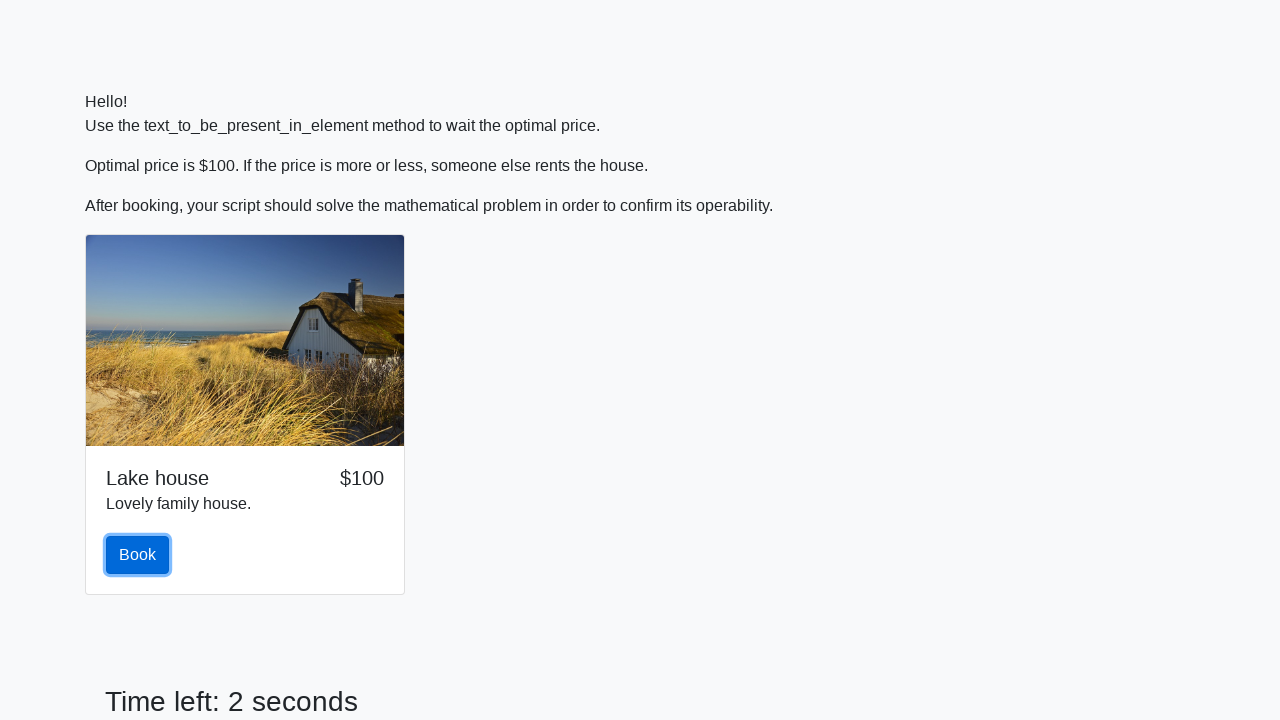

Calculated result: 2.4826974896581273
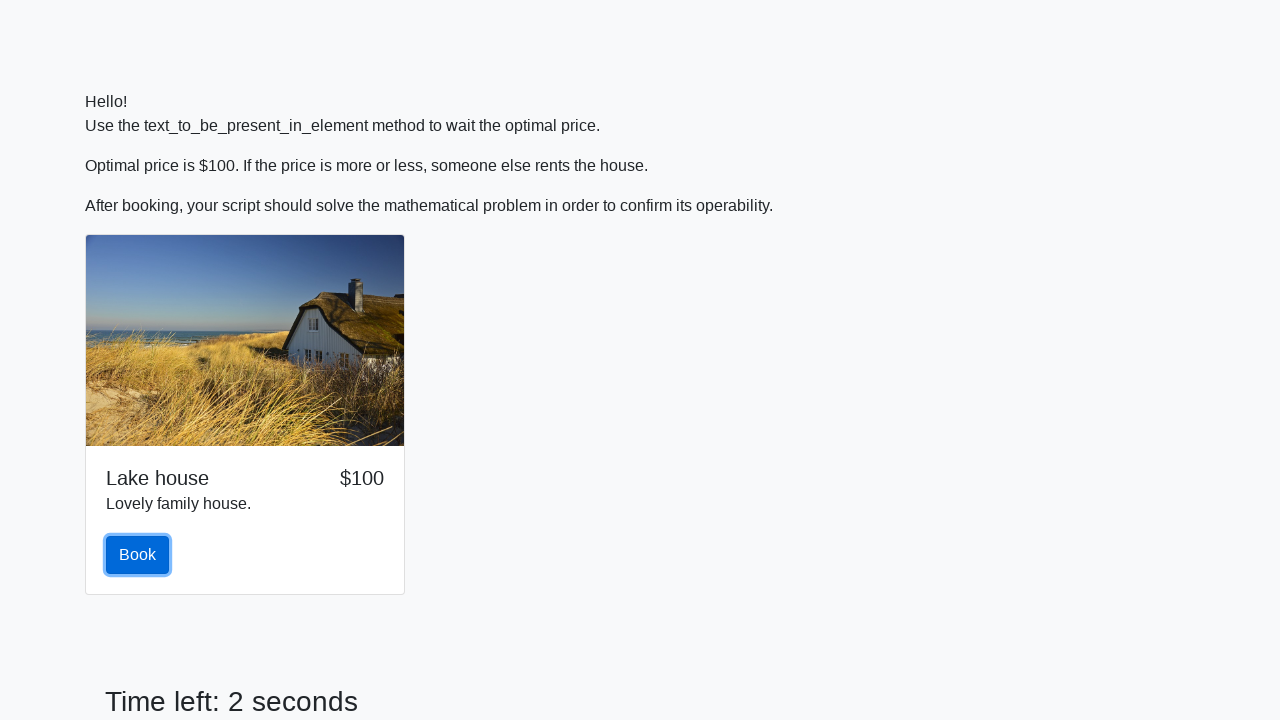

Filled answer field with calculated value on #answer
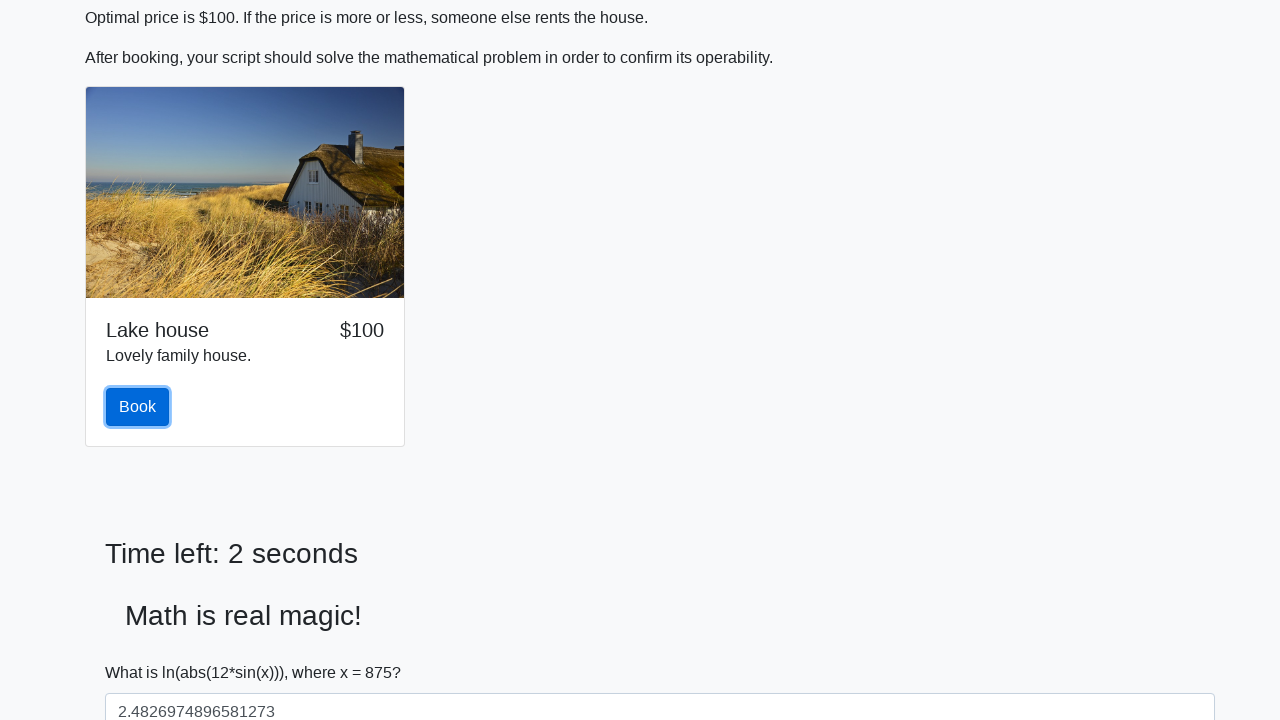

Clicked the solve button at (143, 651) on #solve
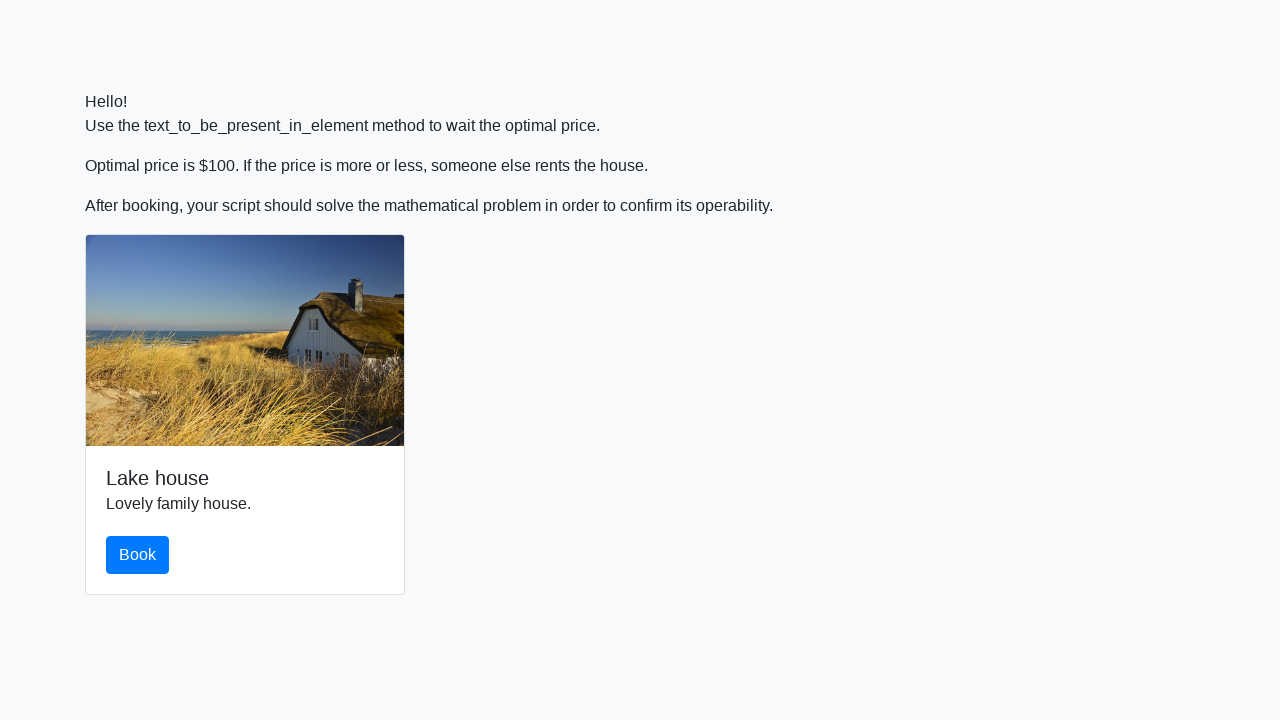

Set up dialog handler to accept alerts
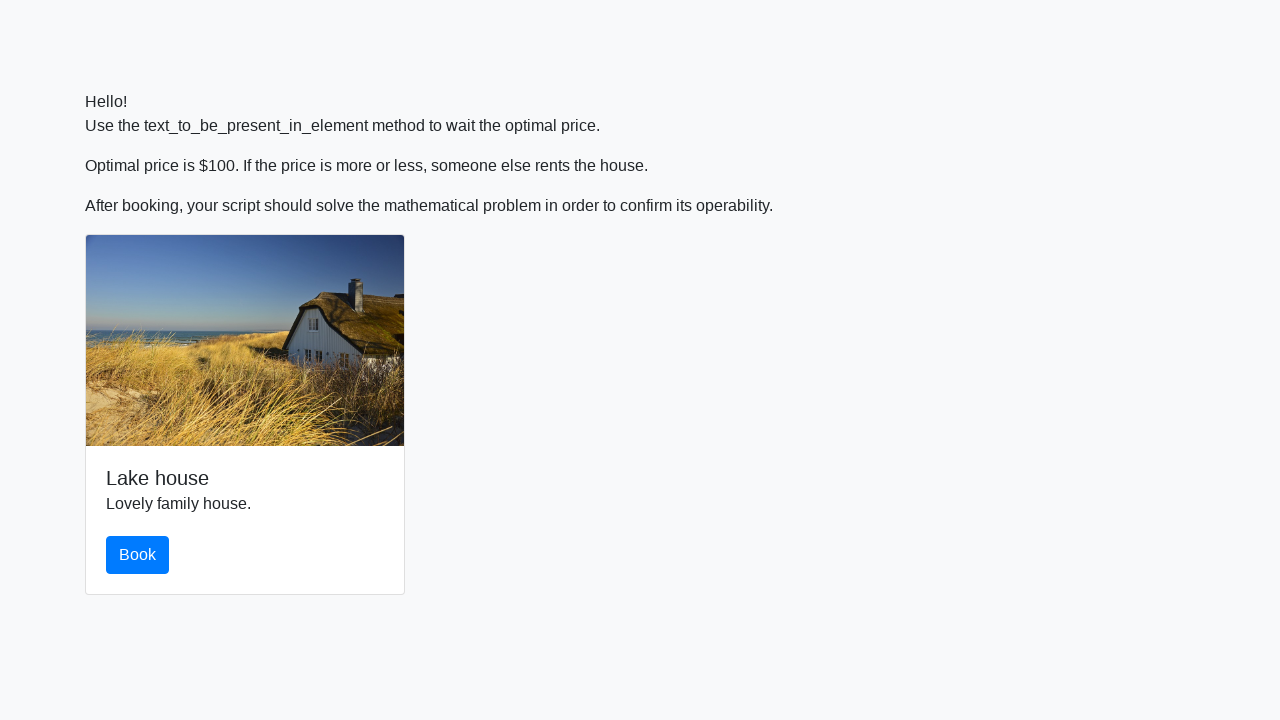

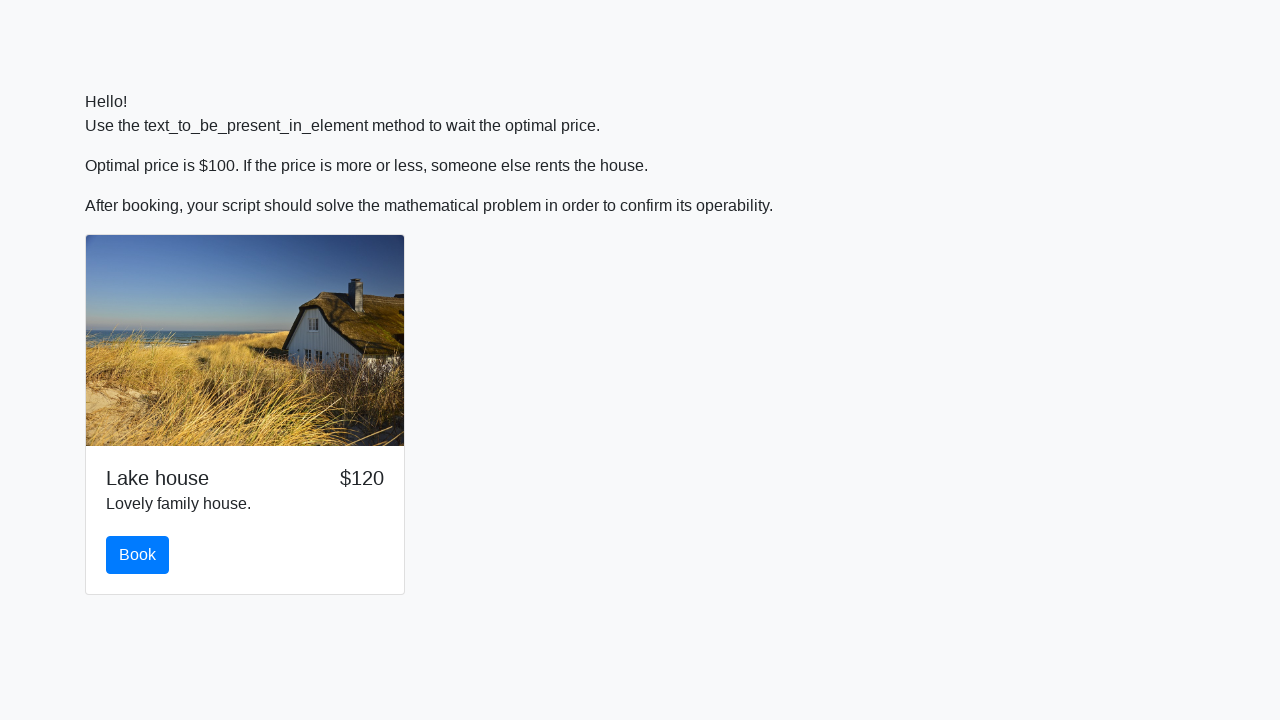